Tests login error handling by submitting invalid credentials and verifying the error message is displayed correctly

Starting URL: https://www.saucedemo.com

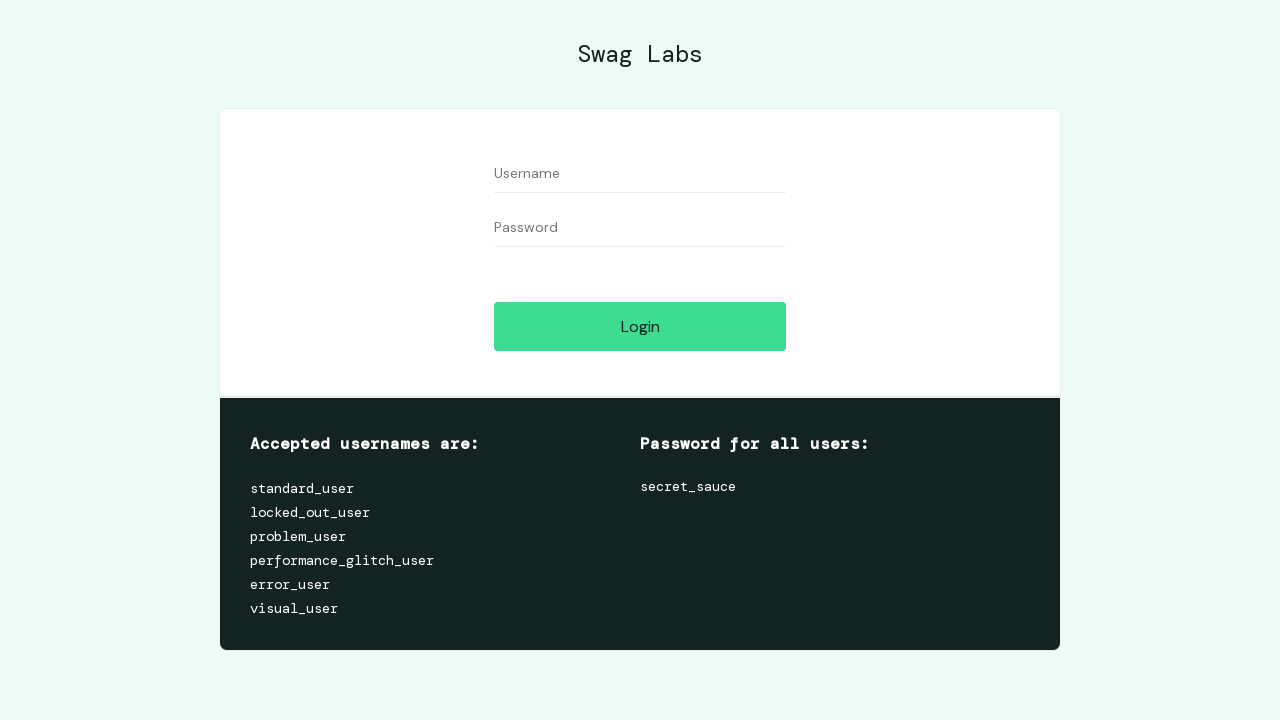

Filled username field with invalid credential 'Java' on #user-name
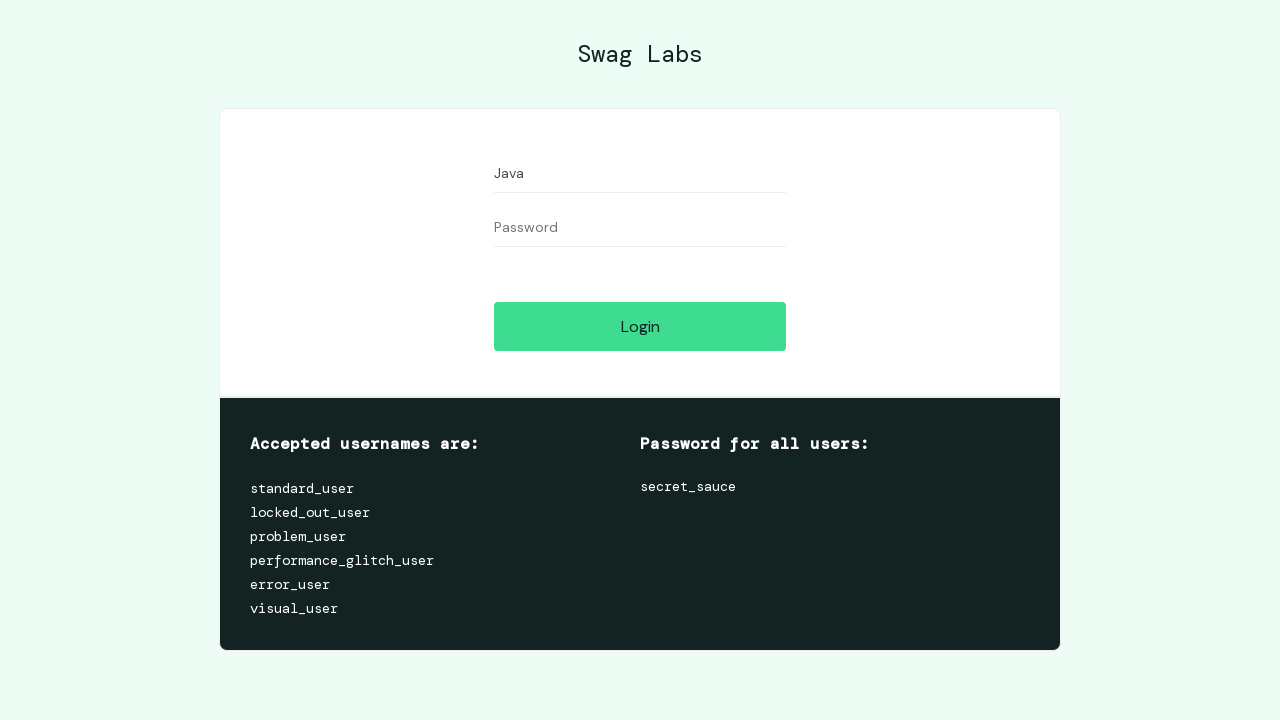

Filled password field with invalid credential 'Selenium' on #password
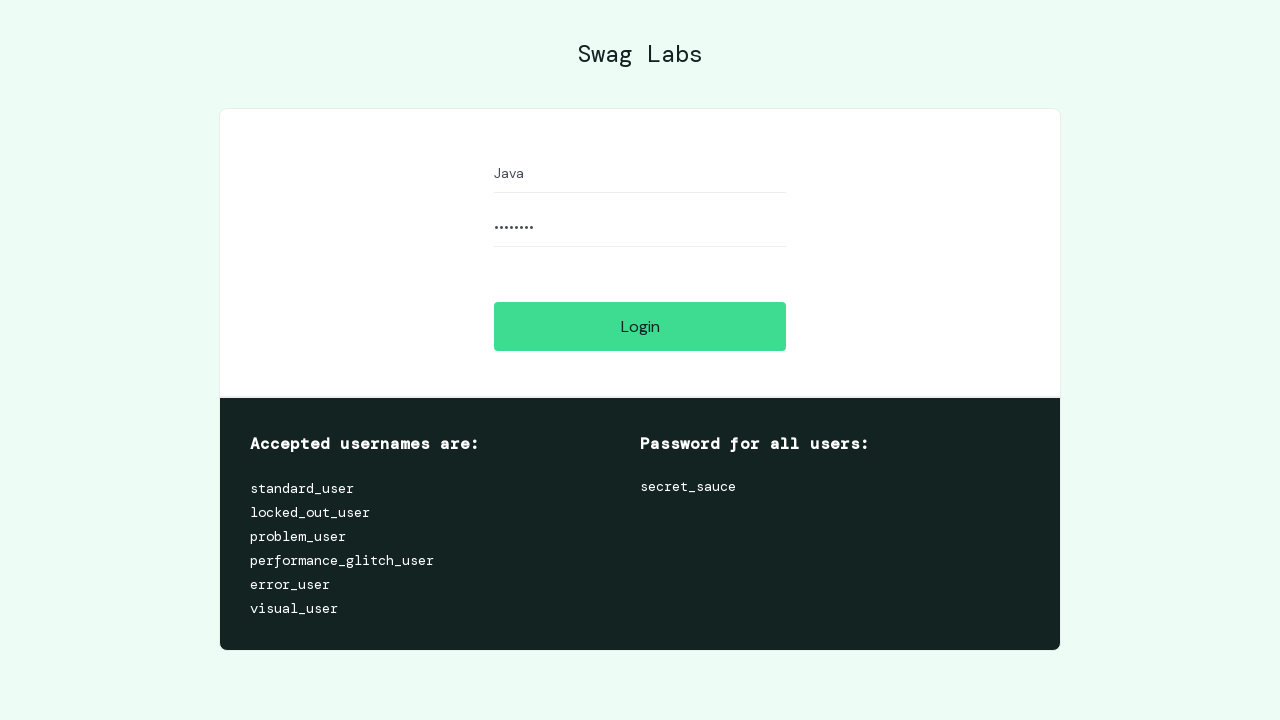

Clicked login button to submit invalid credentials at (640, 326) on #login-button
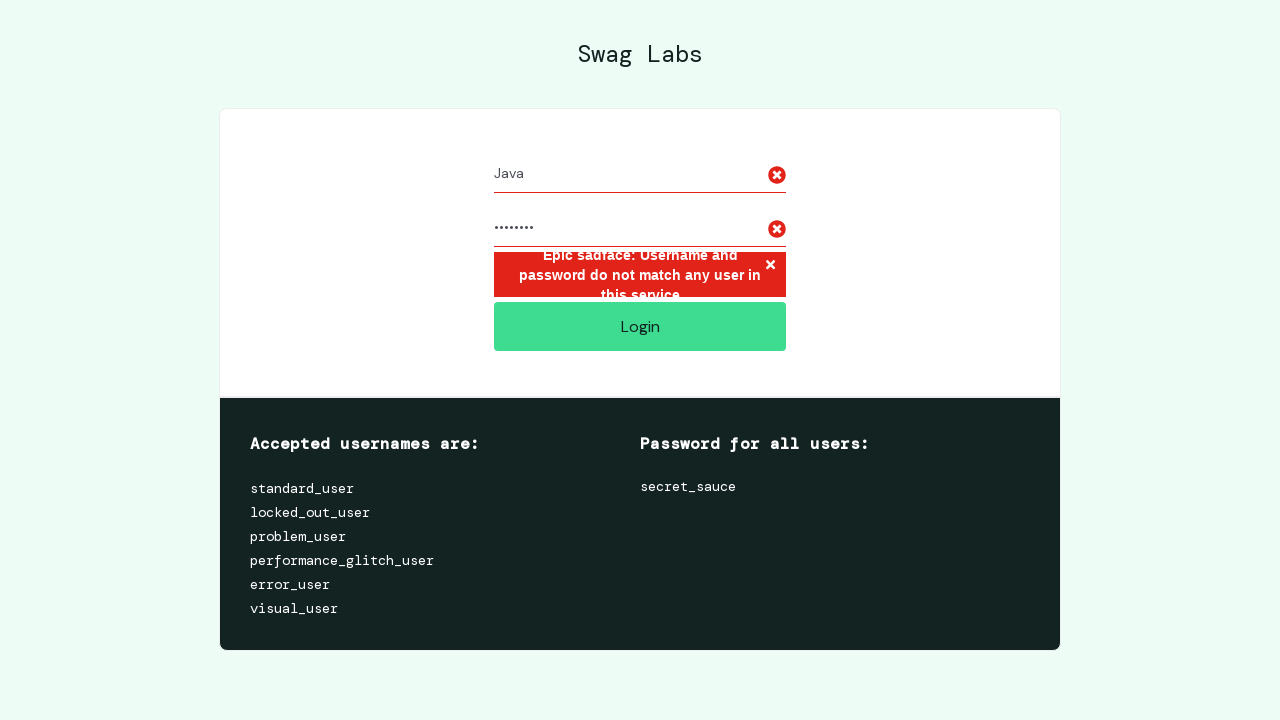

Located error message element
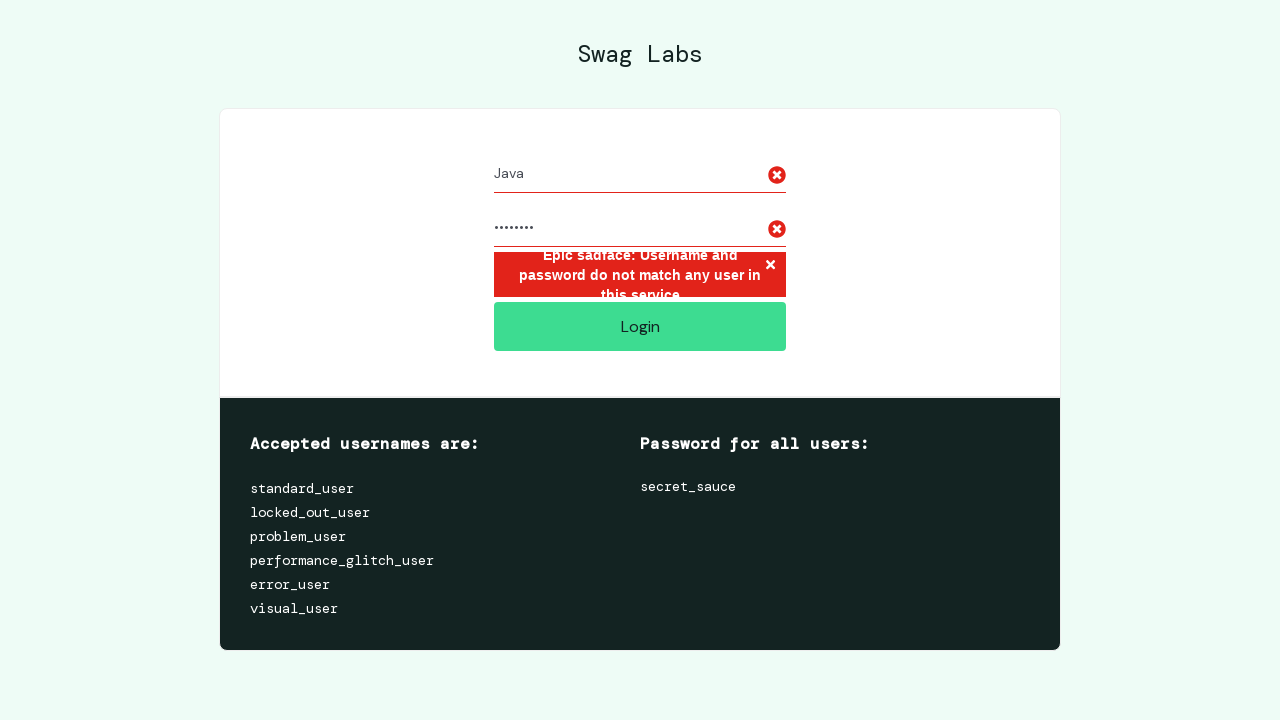

Verified error message displays correct text: 'Epic sadface: Username and password do not match any user in this service'
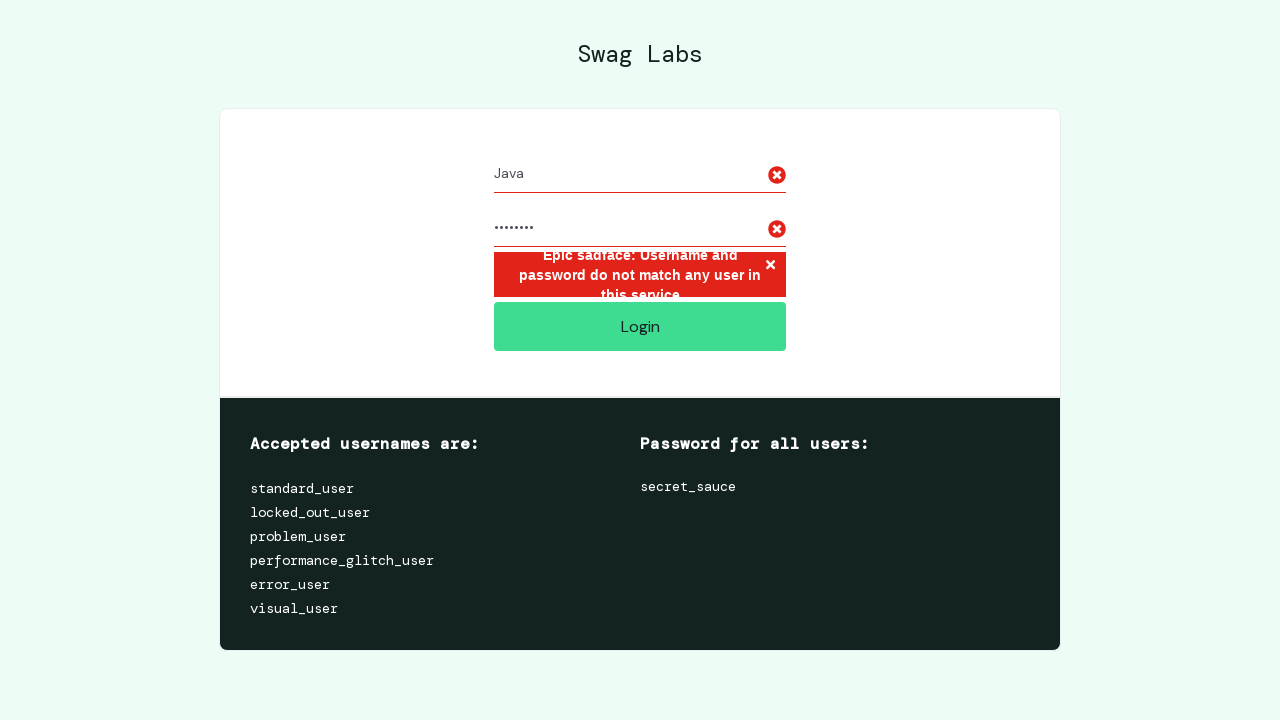

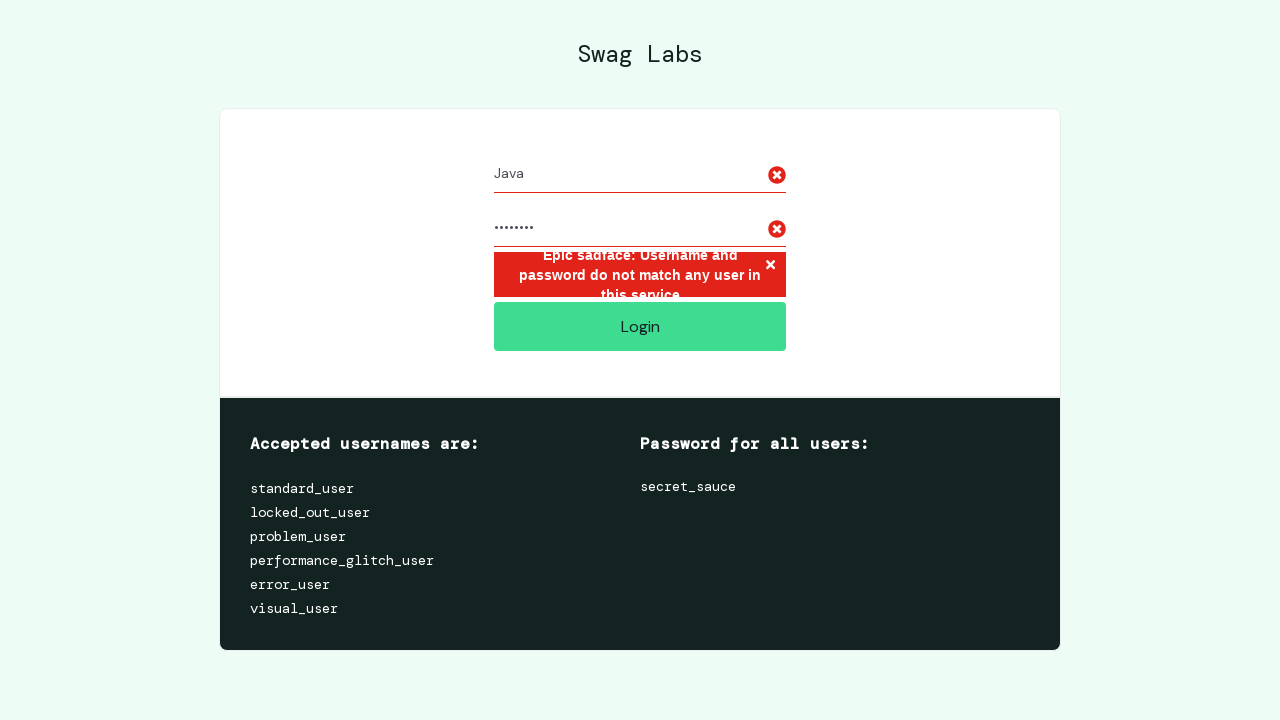